Navigates to a demo alerts page, maximizes the window, and verifies that the page title equals "Alerts".

Starting URL: https://demo.automationtesting.in/Alerts.html

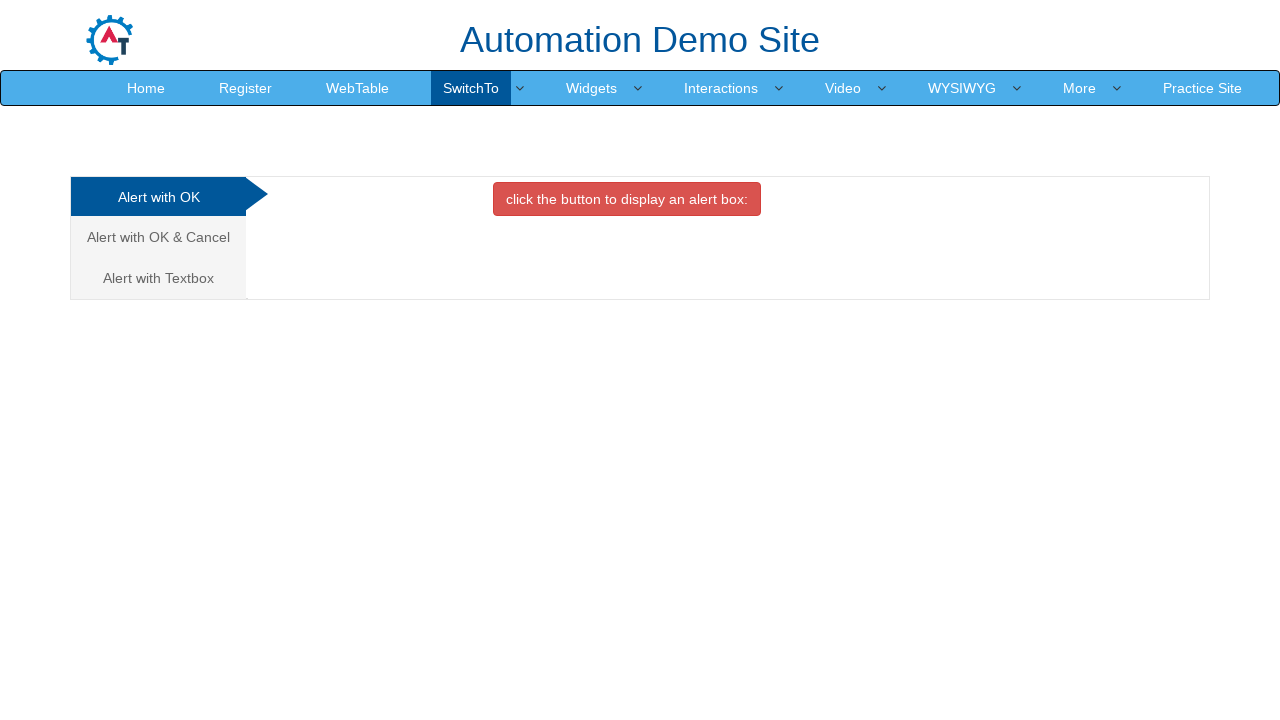

Navigated to demo alerts page
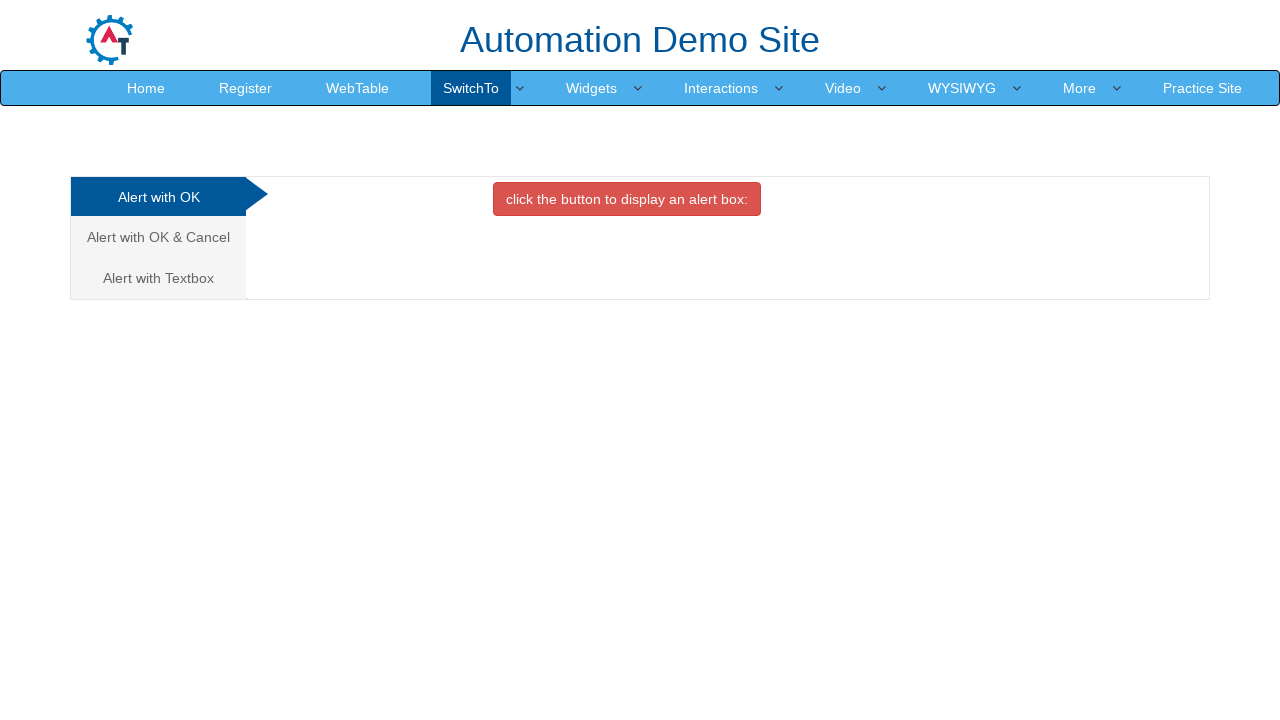

Maximized browser window to 1920x1080
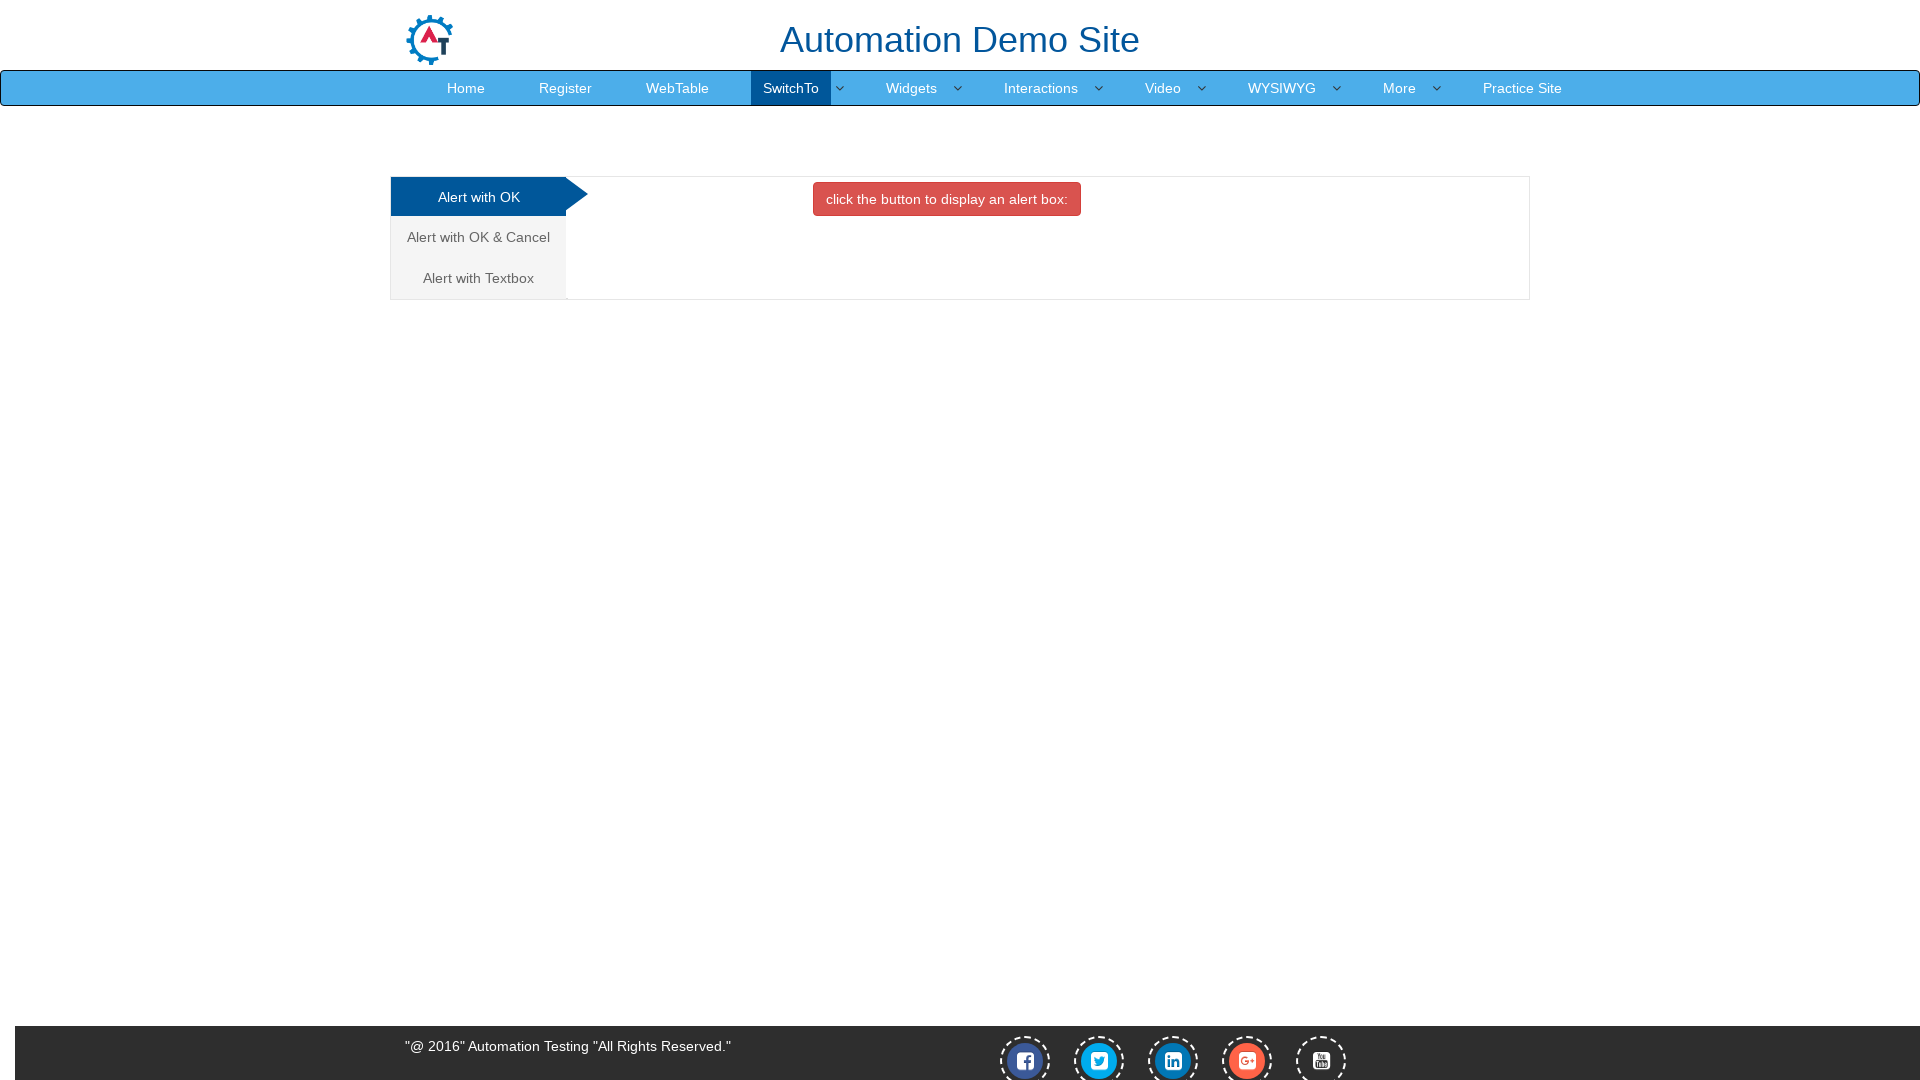

Page DOM content loaded
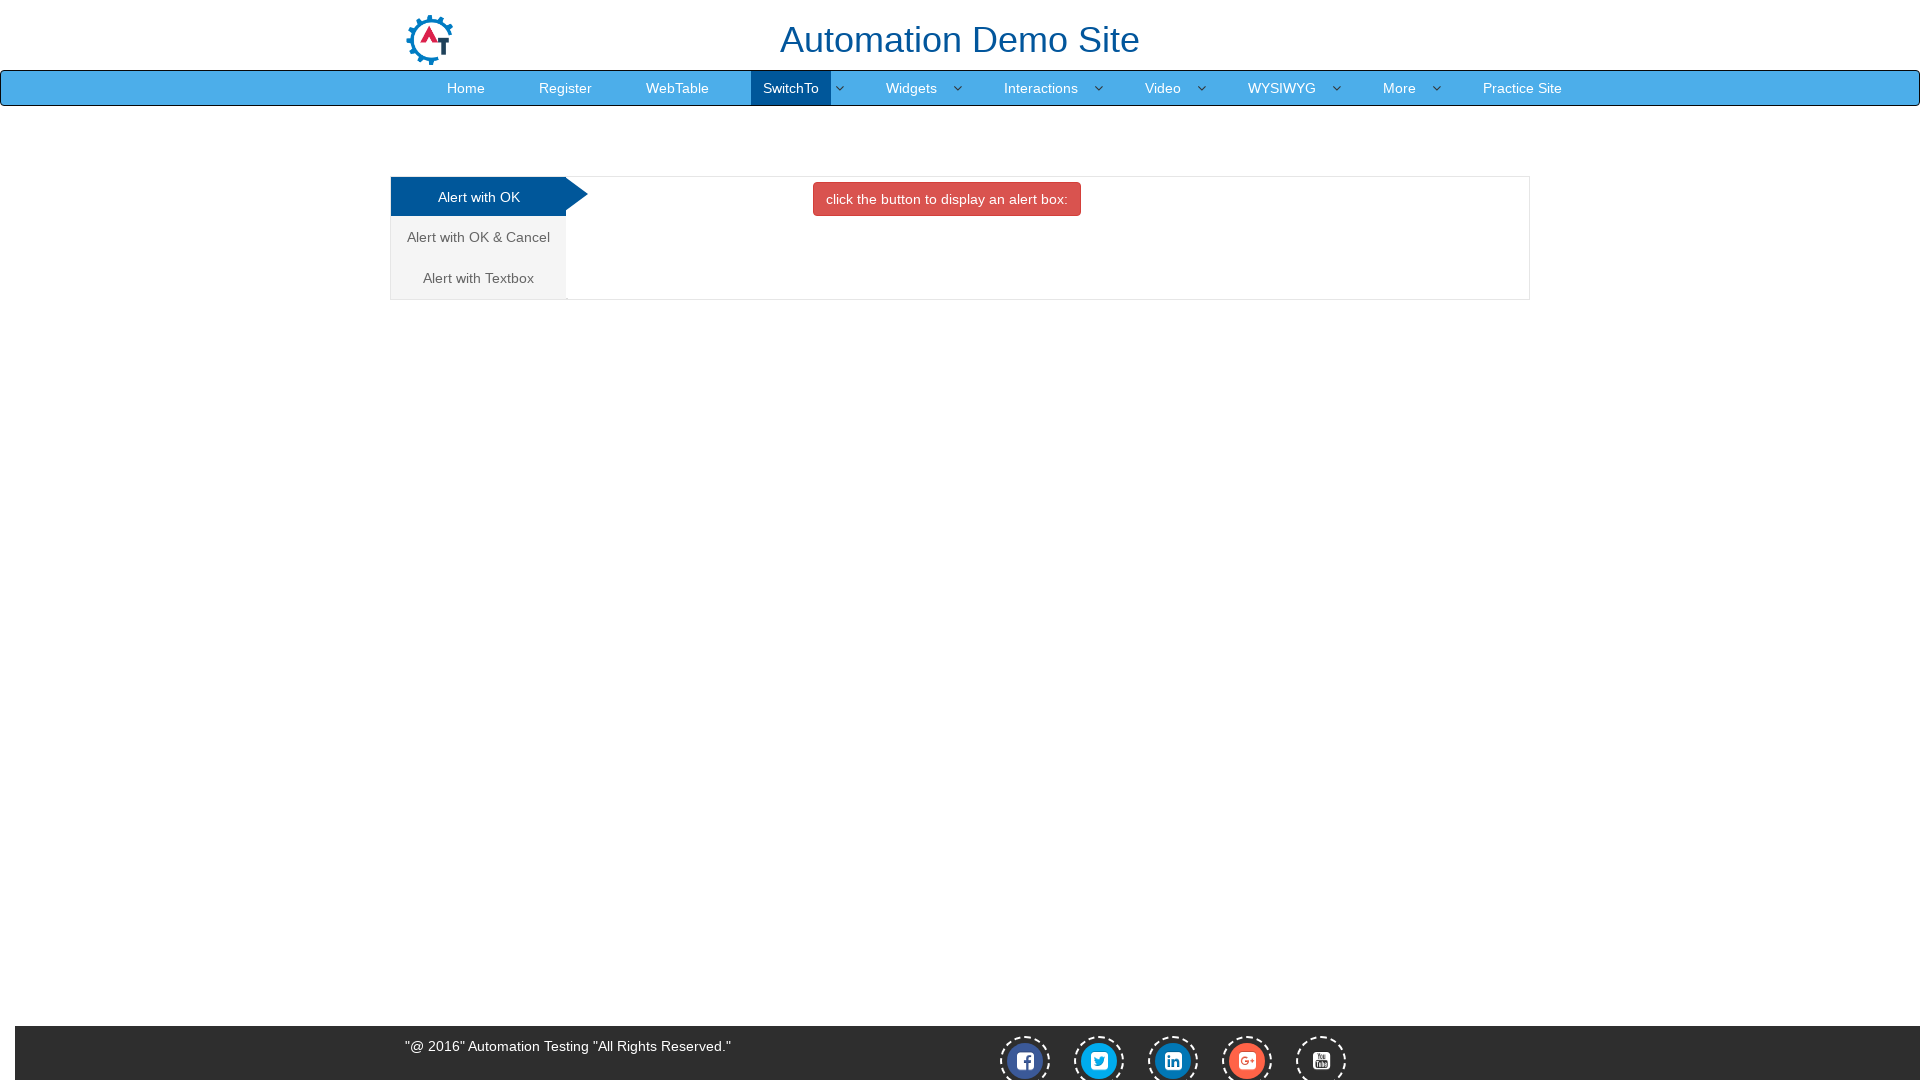

Retrieved page title: Alerts
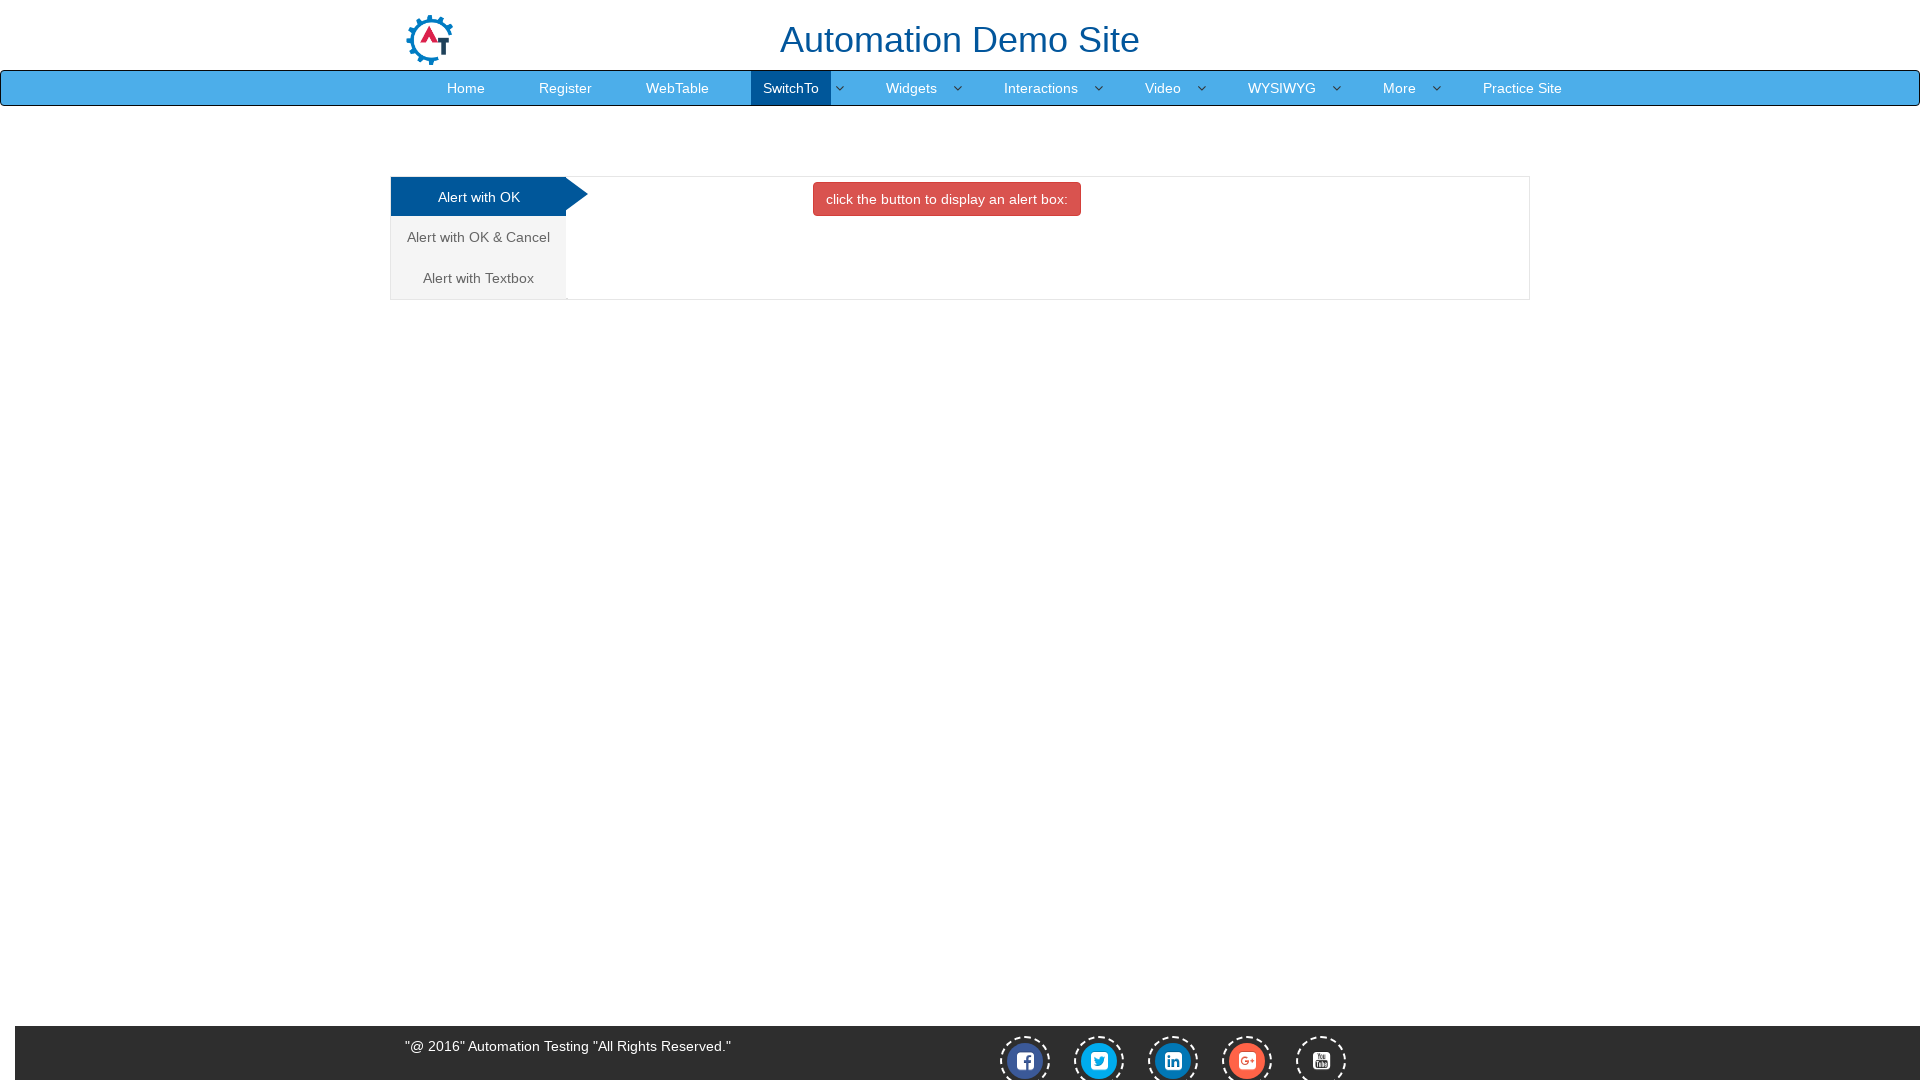

Verified page title equals 'Alerts'
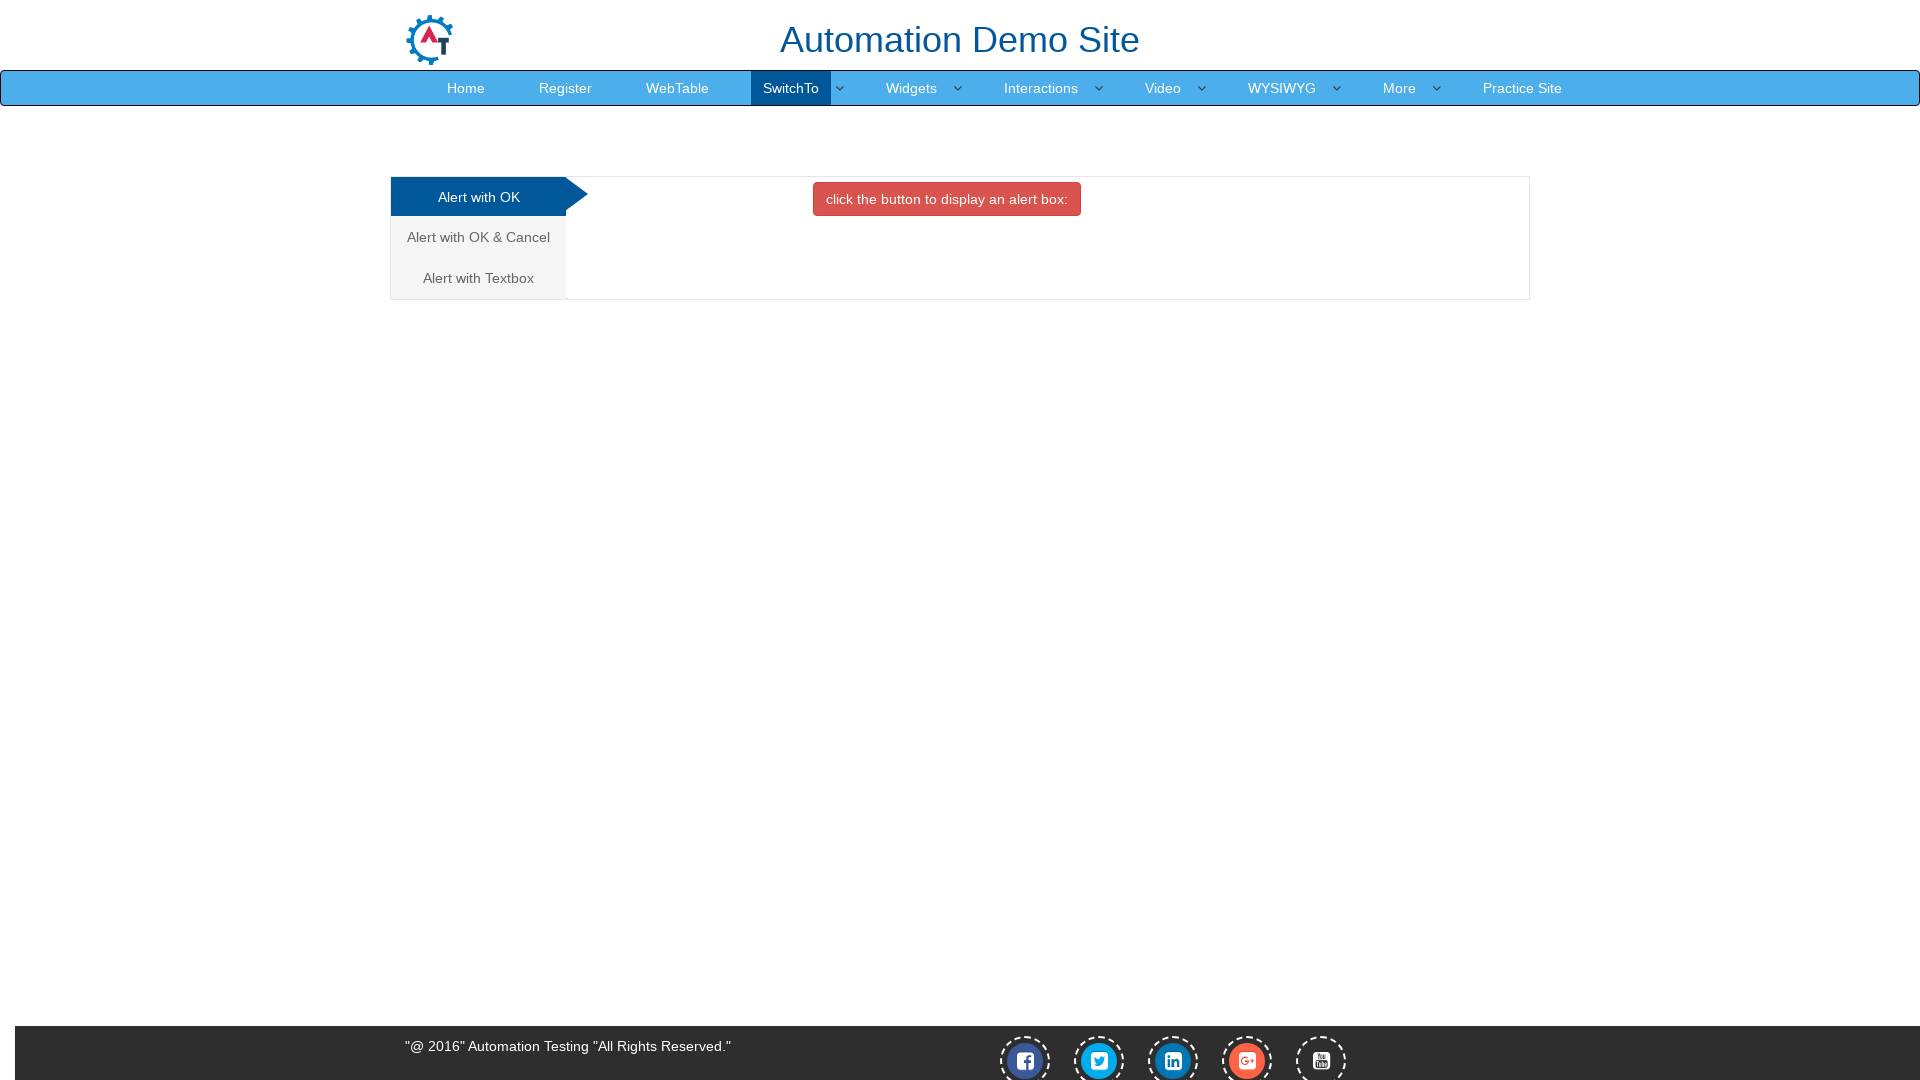

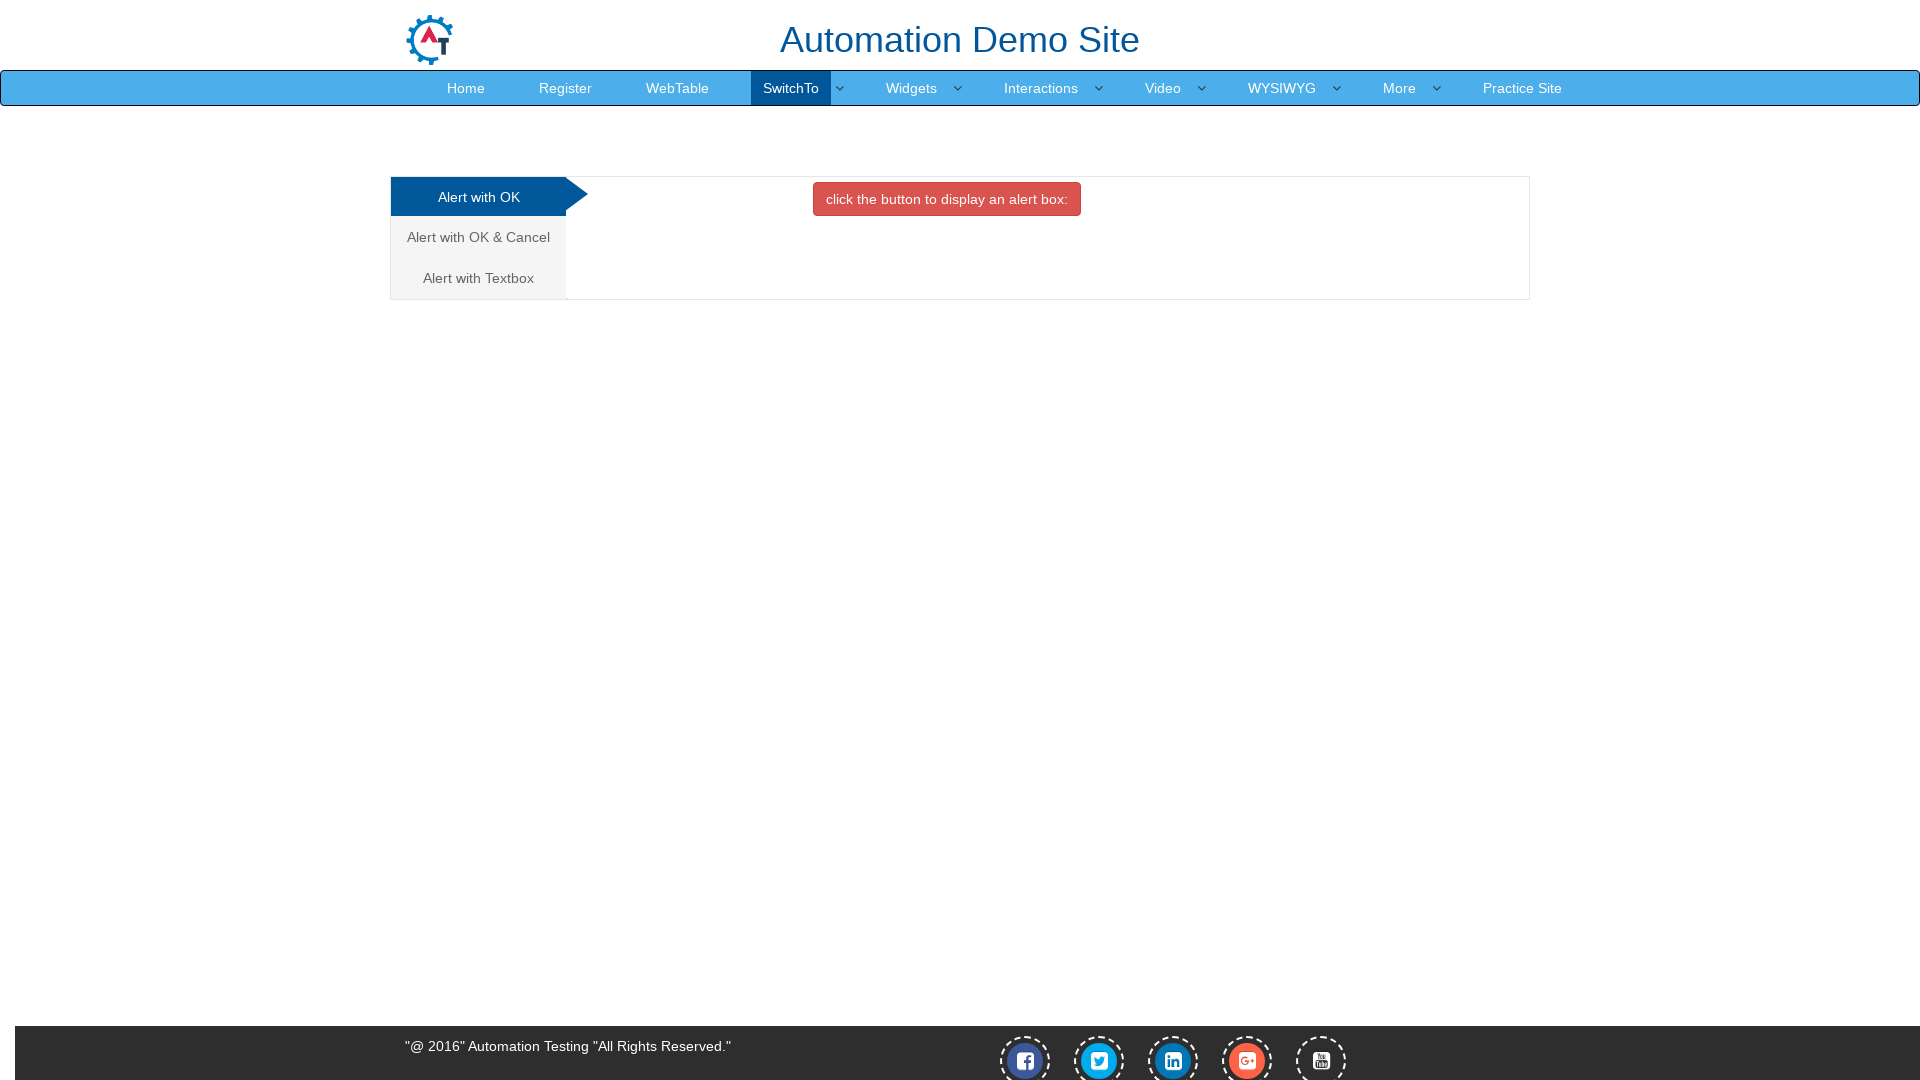